Navigates to a cat adoption website, clicks on a random cat listing from the available cats, and views the individual cat's profile page with its image.

Starting URL: https://tokyocatguardian.org/cats_date/

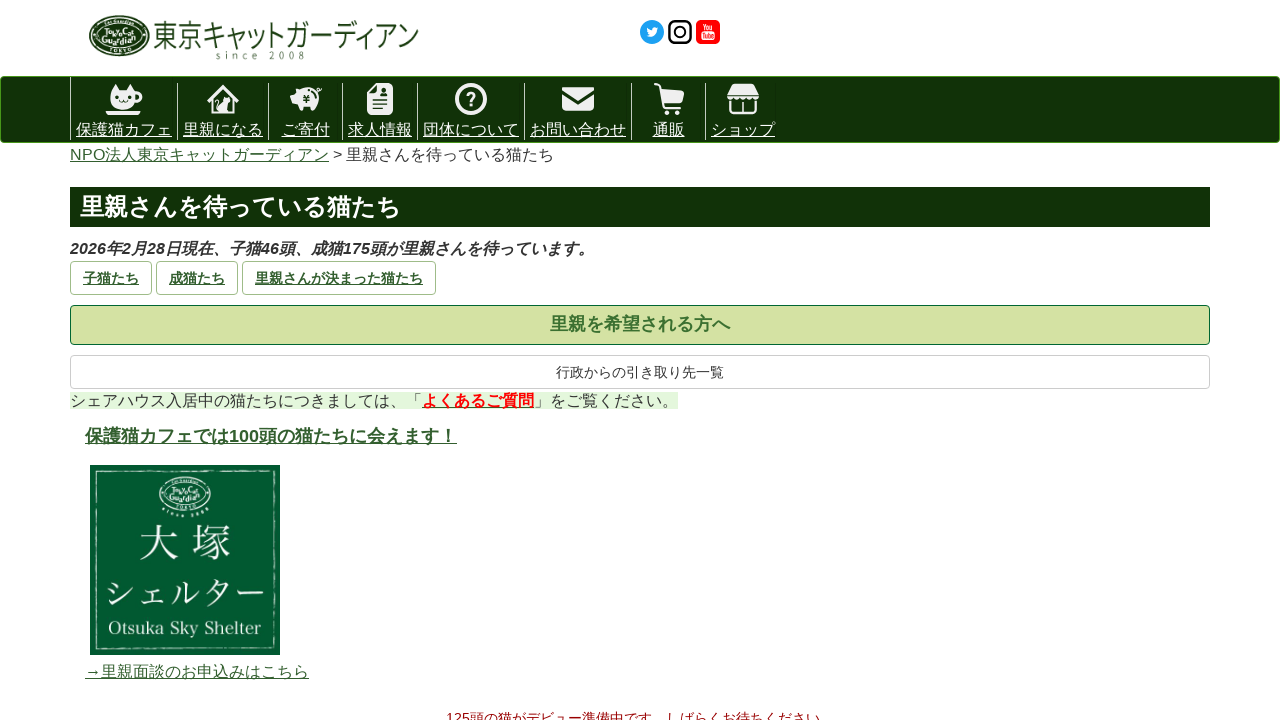

Waited for cat listings to load
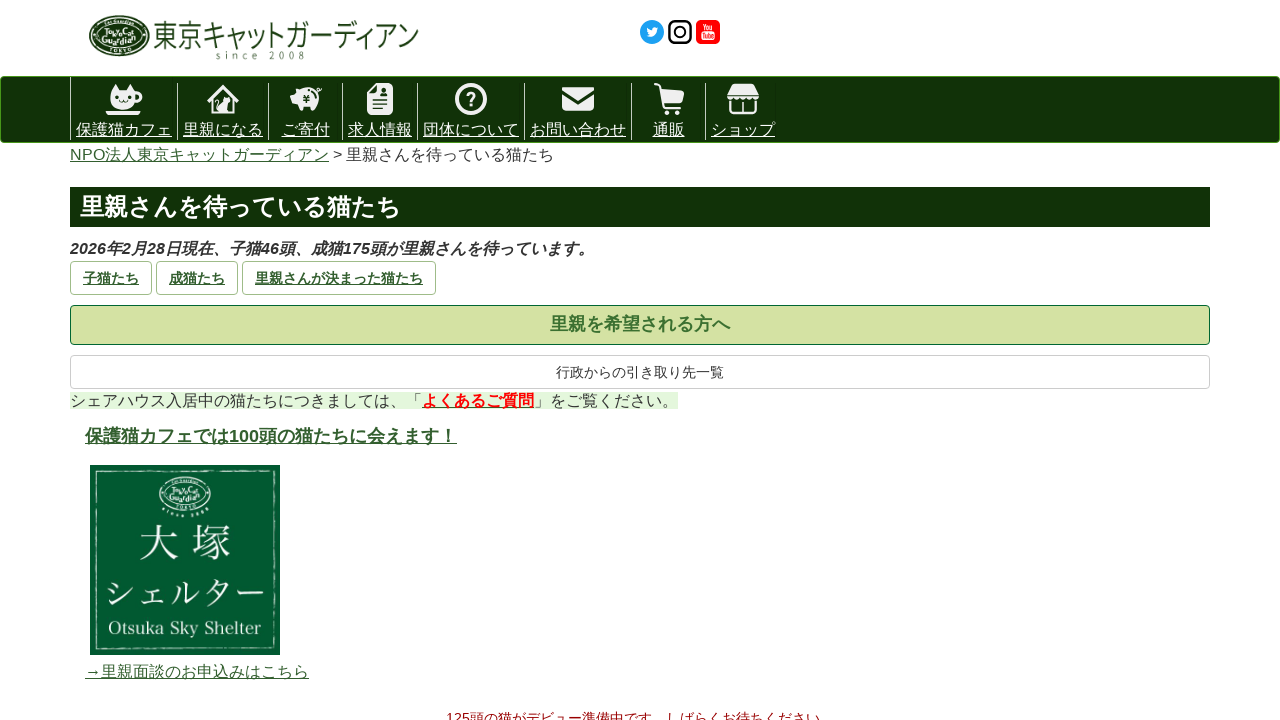

Located all cat listing links
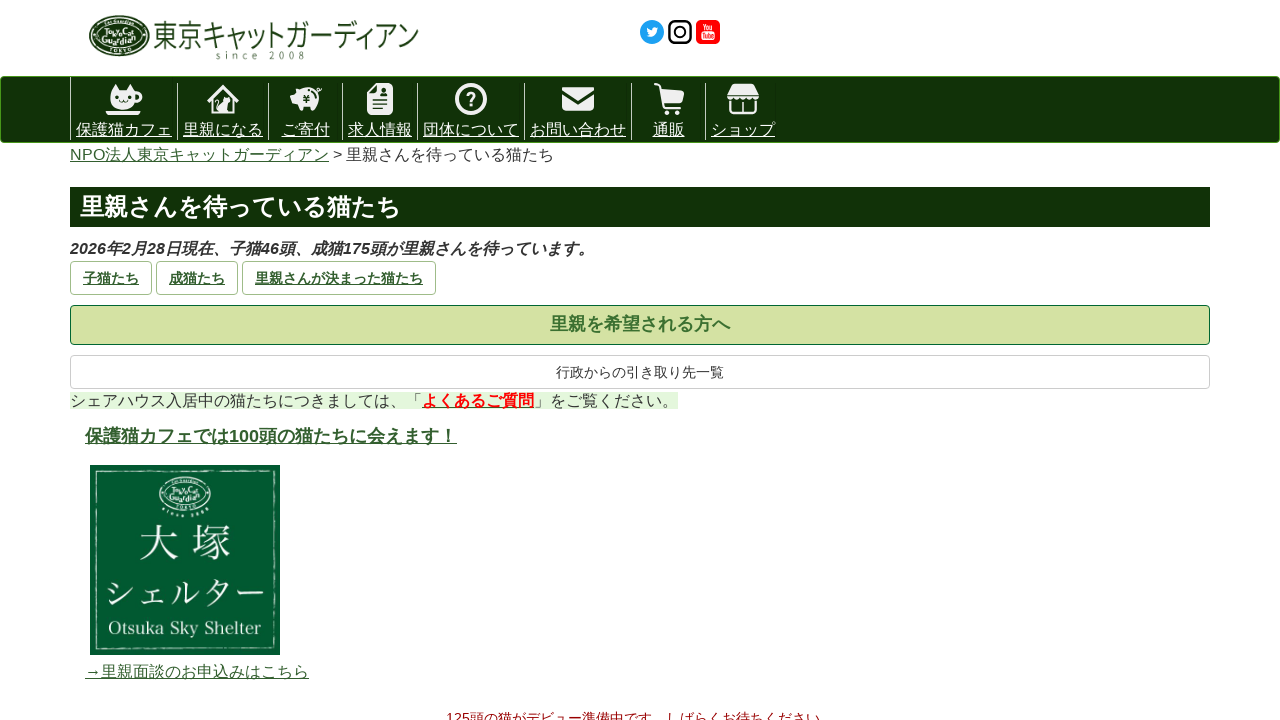

Found 88 cat listings available
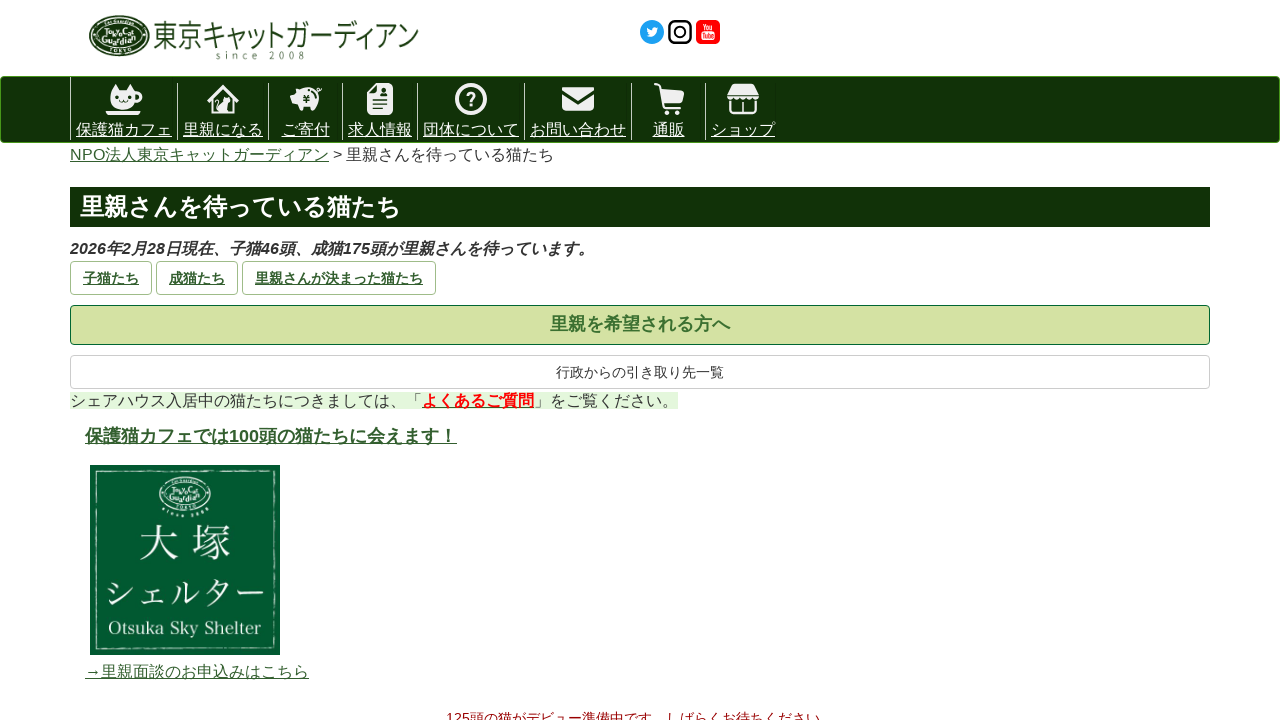

Selected random cat at index 84
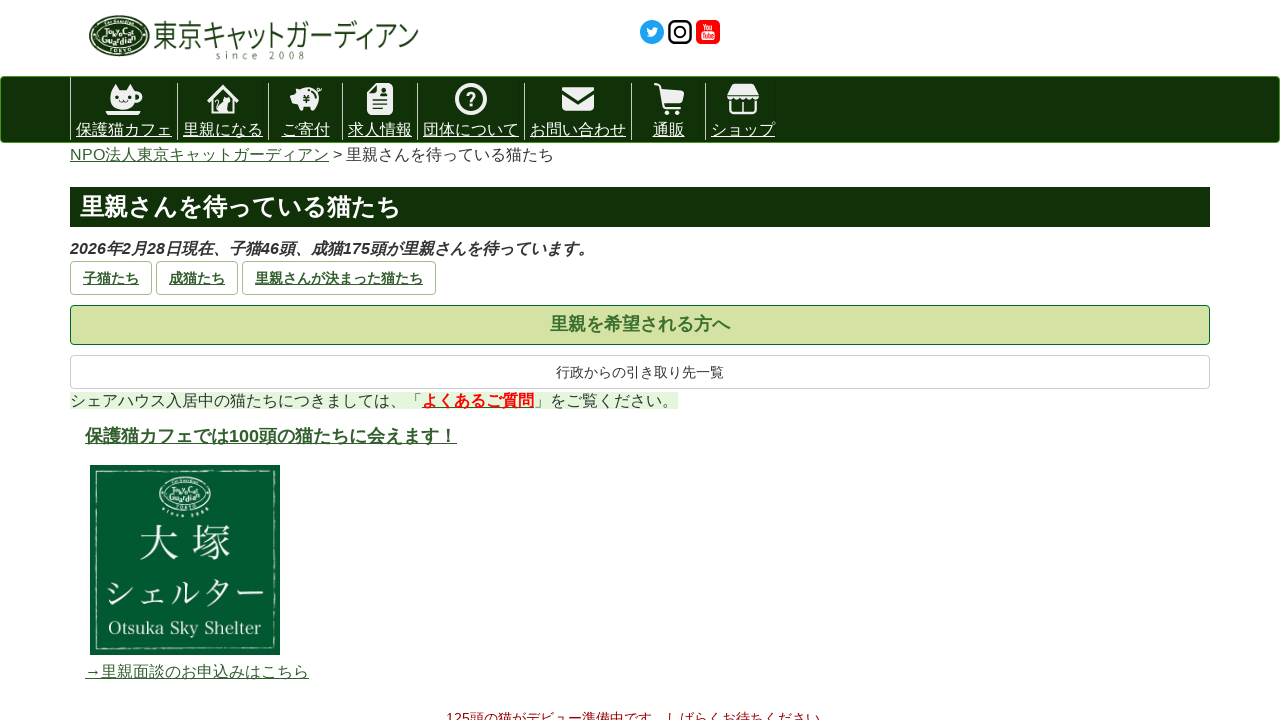

Clicked on the randomly selected cat listing at (178, 362) on article >> nth=0 >> div >> nth=1 >> div div a >> nth=84
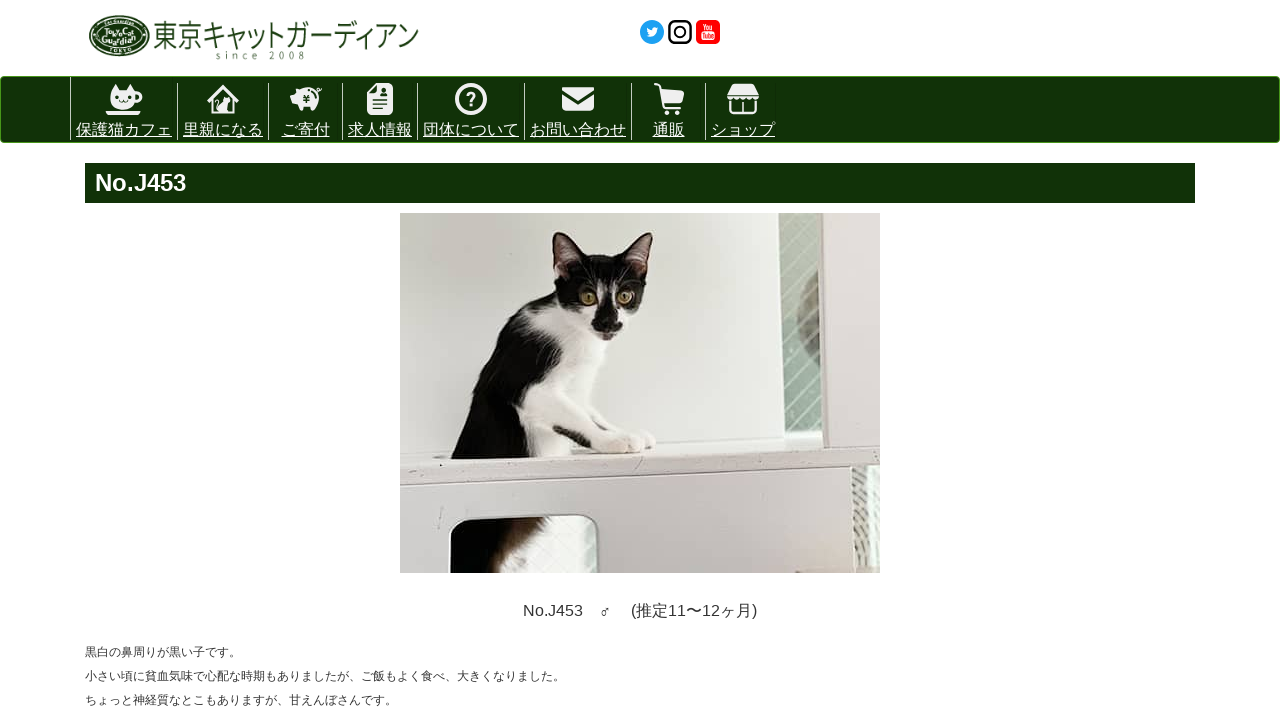

Waited for cat's profile page and image to load
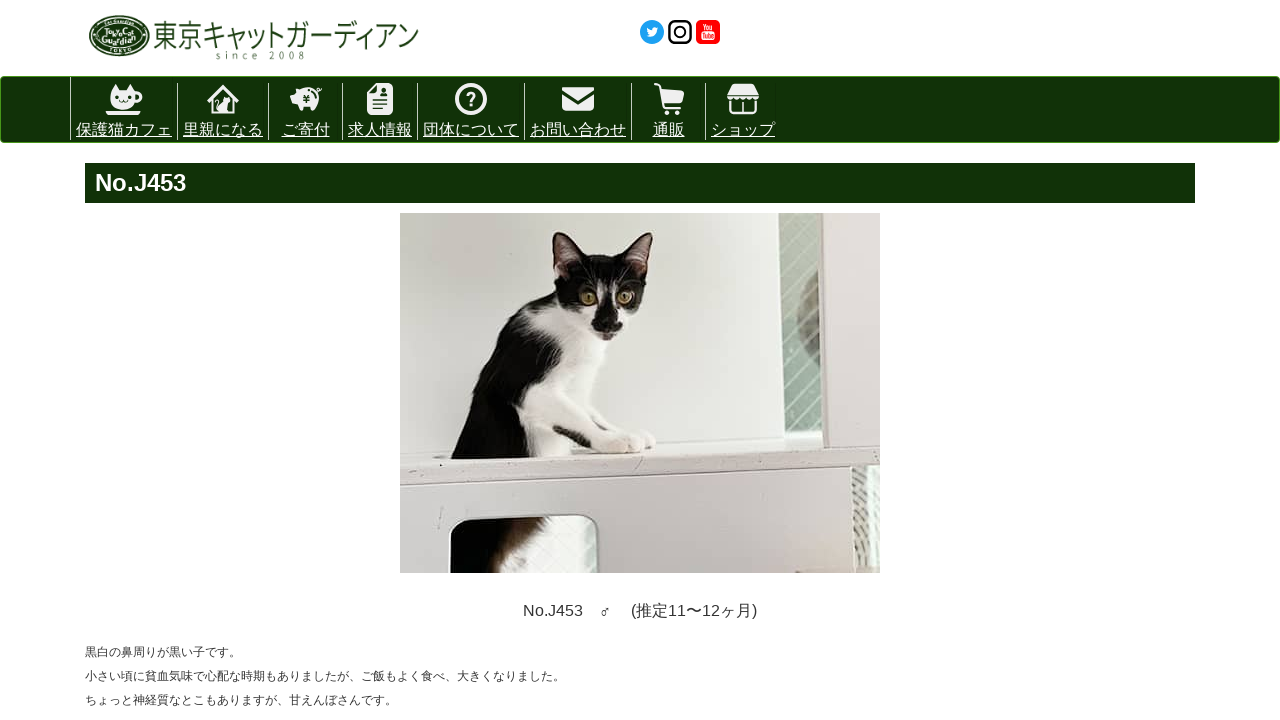

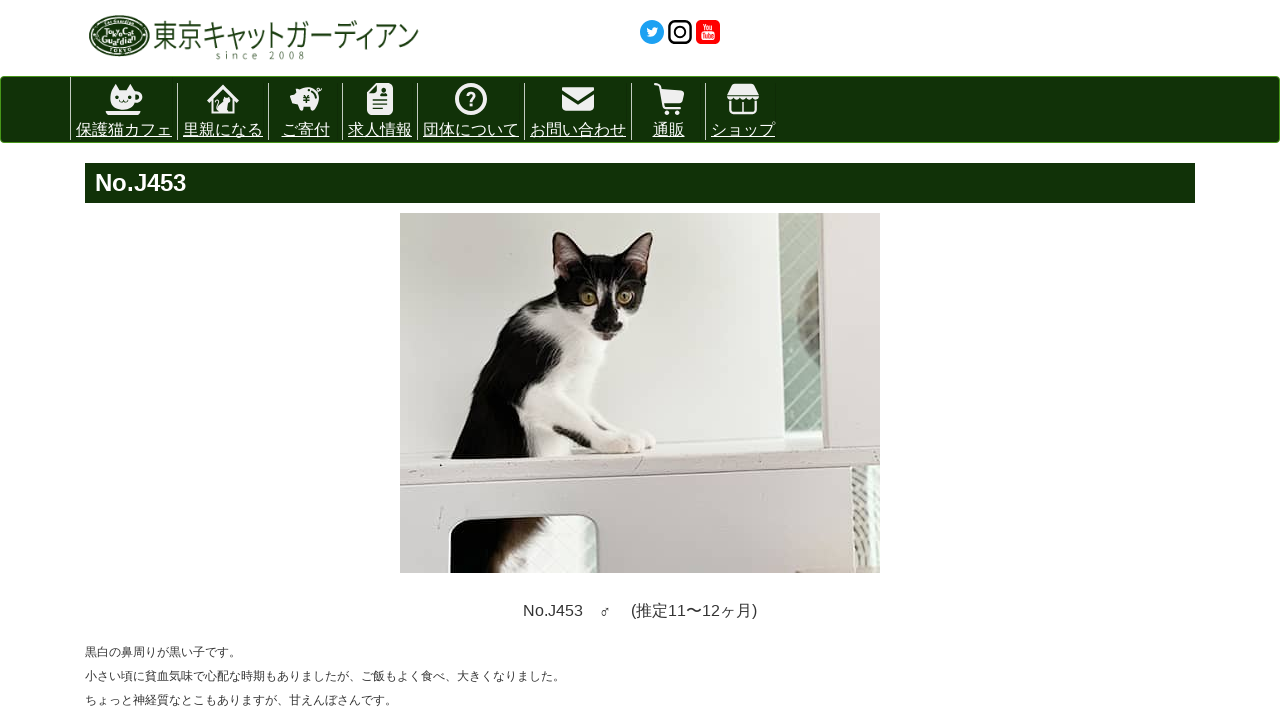